Tests that the Clear completed button is hidden when no items are completed

Starting URL: https://demo.playwright.dev/todomvc

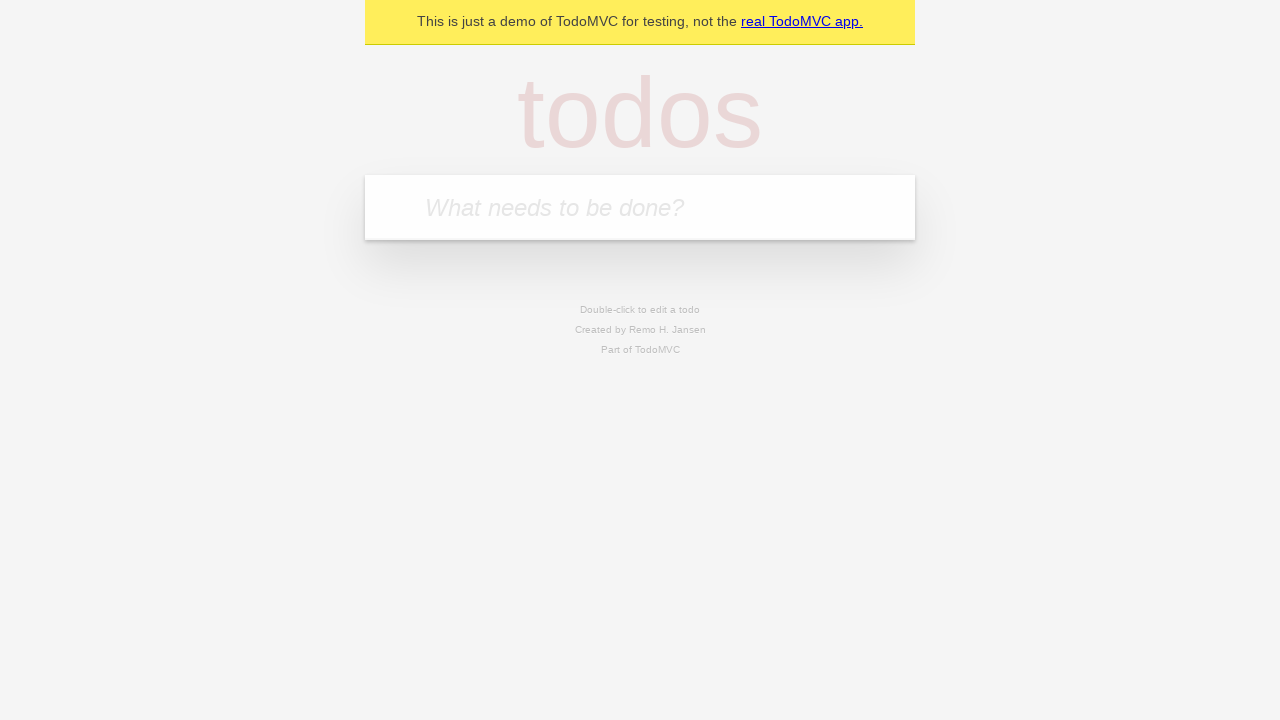

Filled todo input with 'buy some cheese' on internal:attr=[placeholder="What needs to be done?"i]
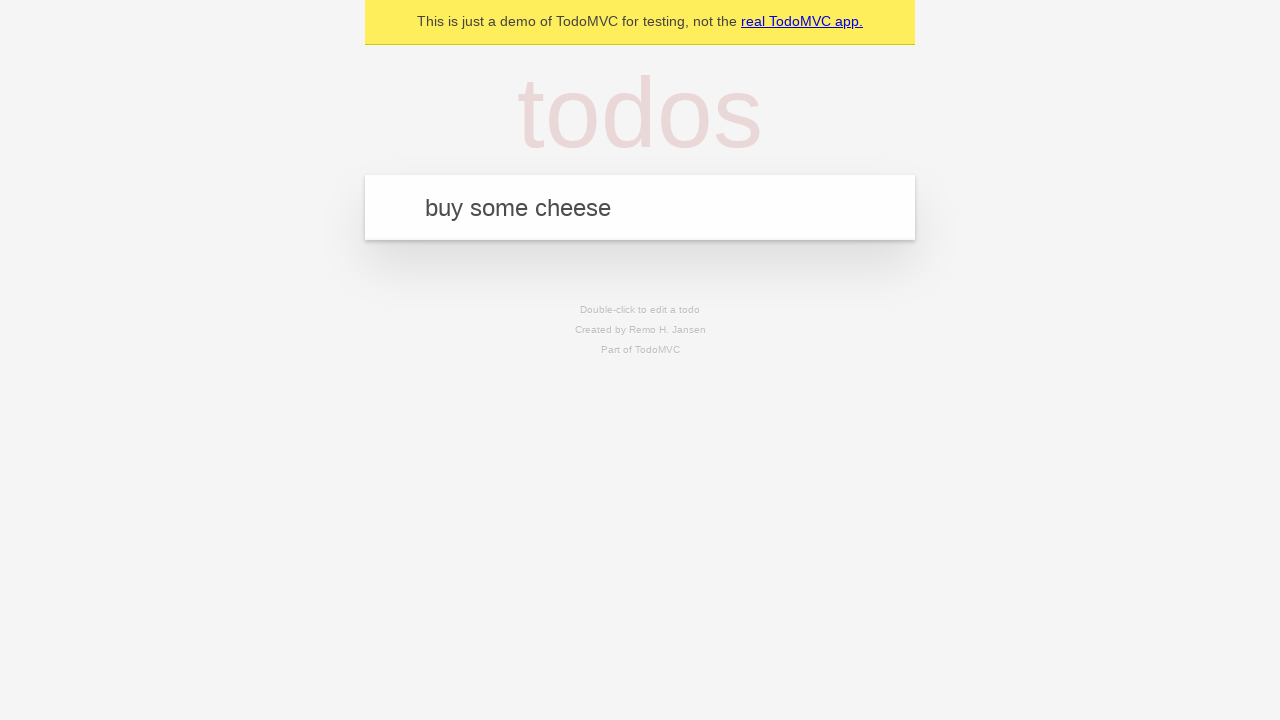

Pressed Enter to add first todo on internal:attr=[placeholder="What needs to be done?"i]
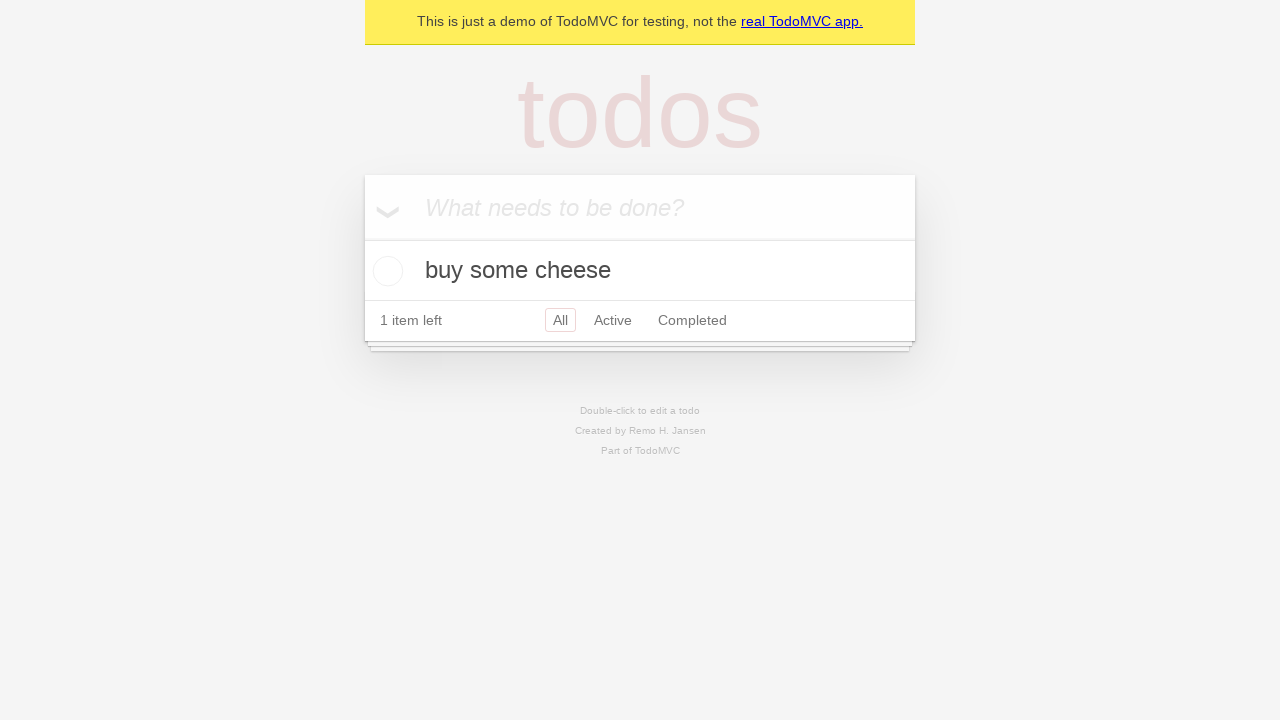

Filled todo input with 'feed the cat' on internal:attr=[placeholder="What needs to be done?"i]
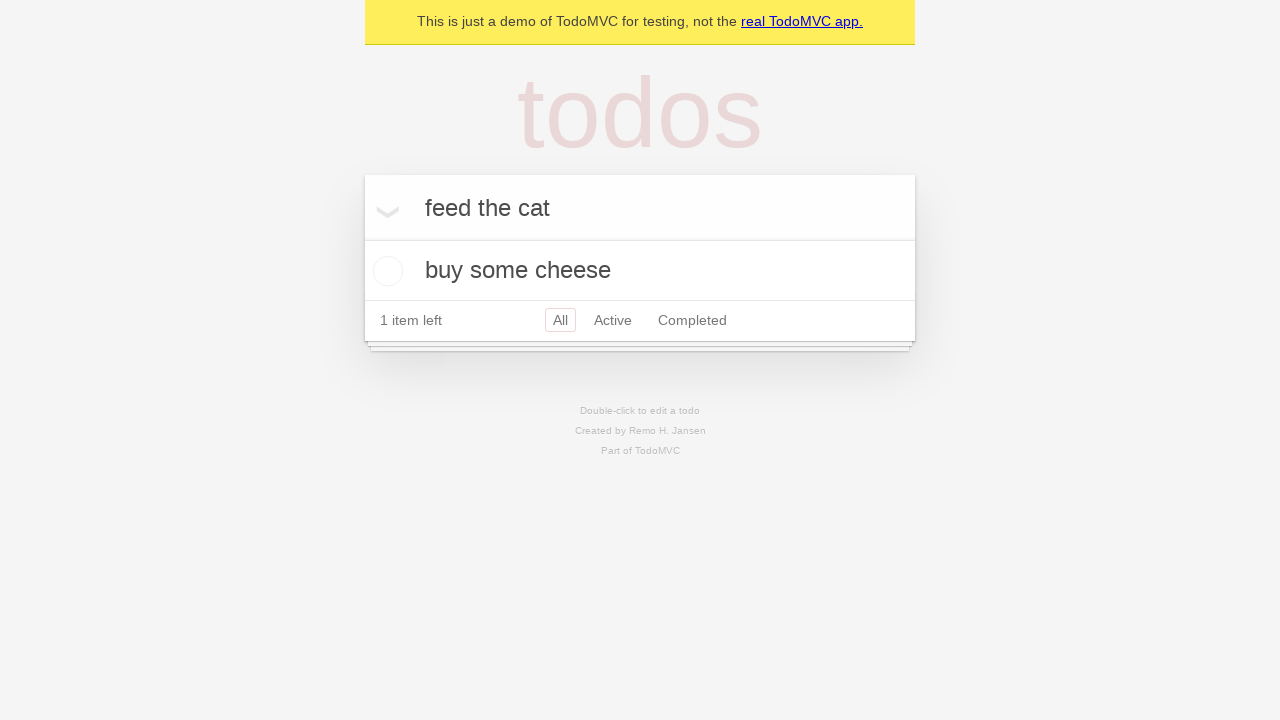

Pressed Enter to add second todo on internal:attr=[placeholder="What needs to be done?"i]
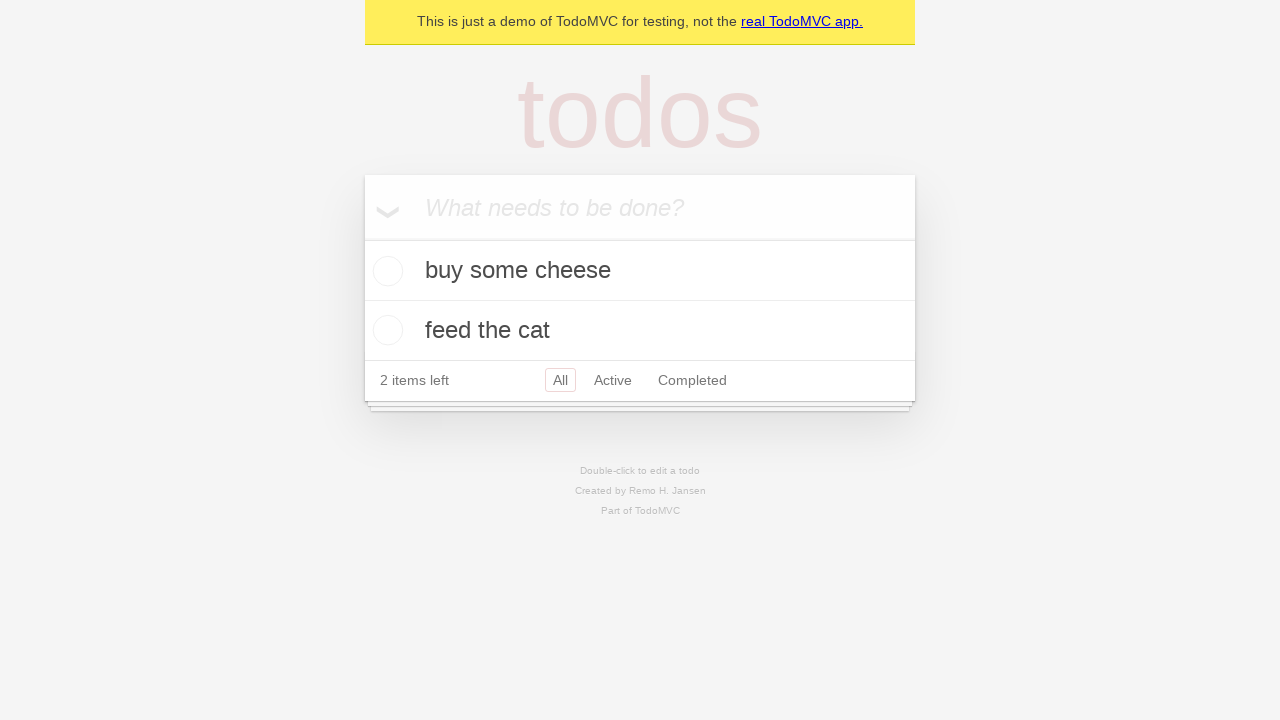

Filled todo input with 'book a doctors appointment' on internal:attr=[placeholder="What needs to be done?"i]
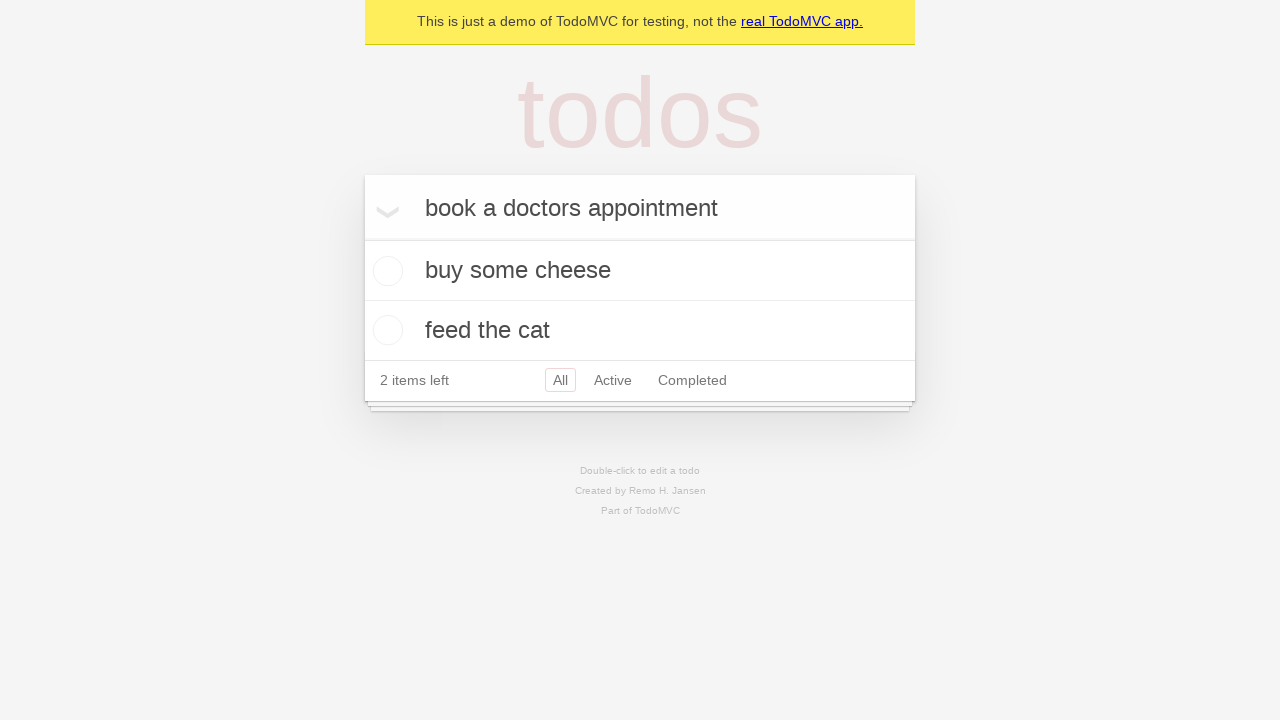

Pressed Enter to add third todo on internal:attr=[placeholder="What needs to be done?"i]
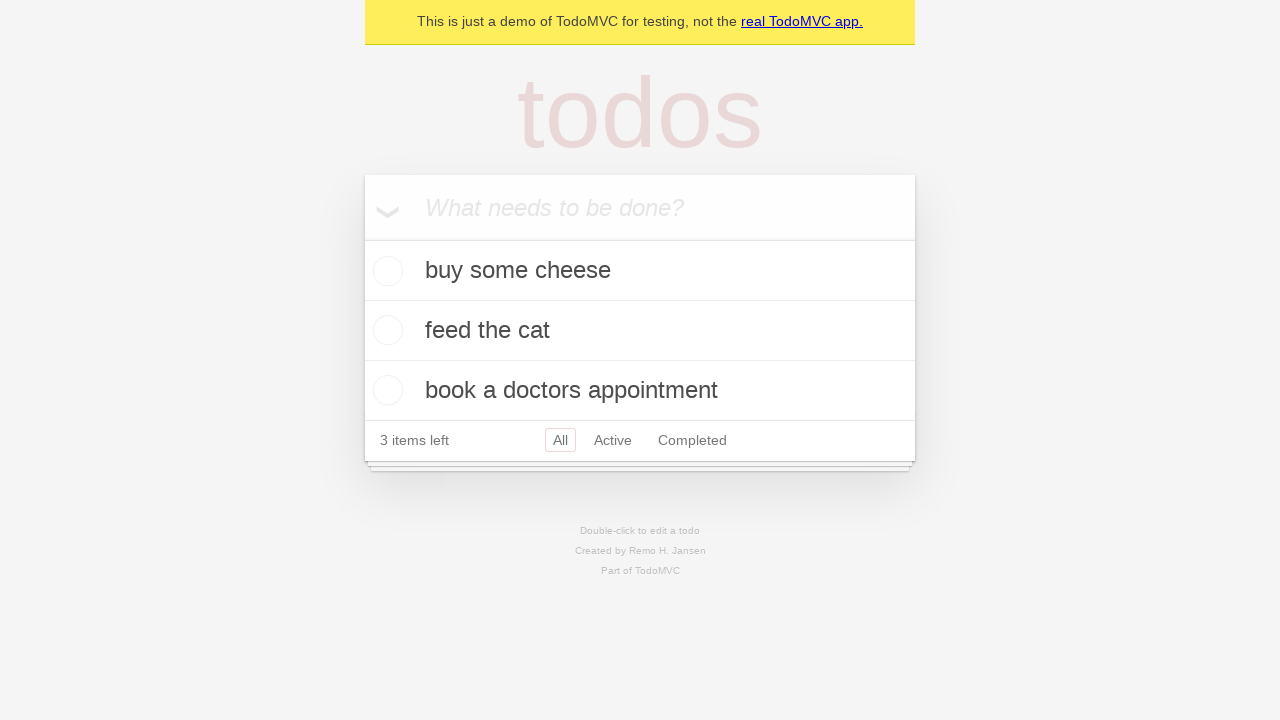

Checked the first todo item at (385, 271) on .todo-list li .toggle >> nth=0
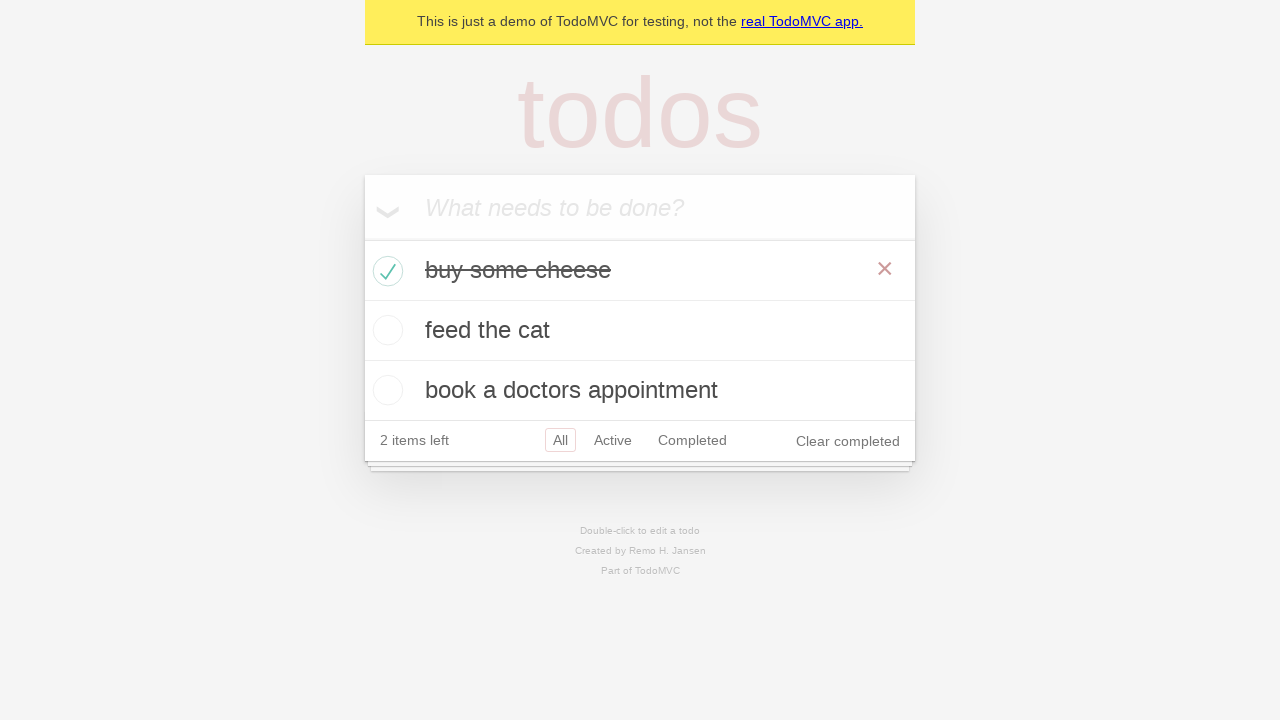

Clicked the 'Clear completed' button at (848, 441) on internal:role=button[name="Clear completed"i]
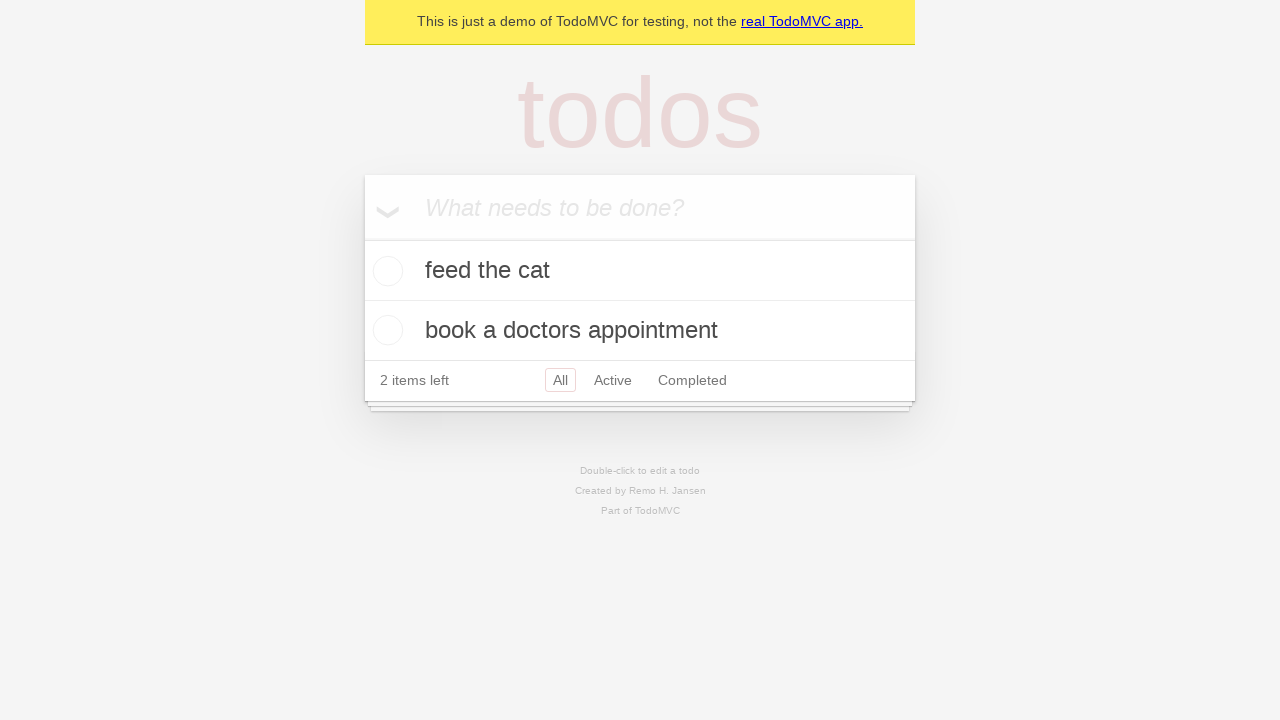

Waited 500ms for UI to update
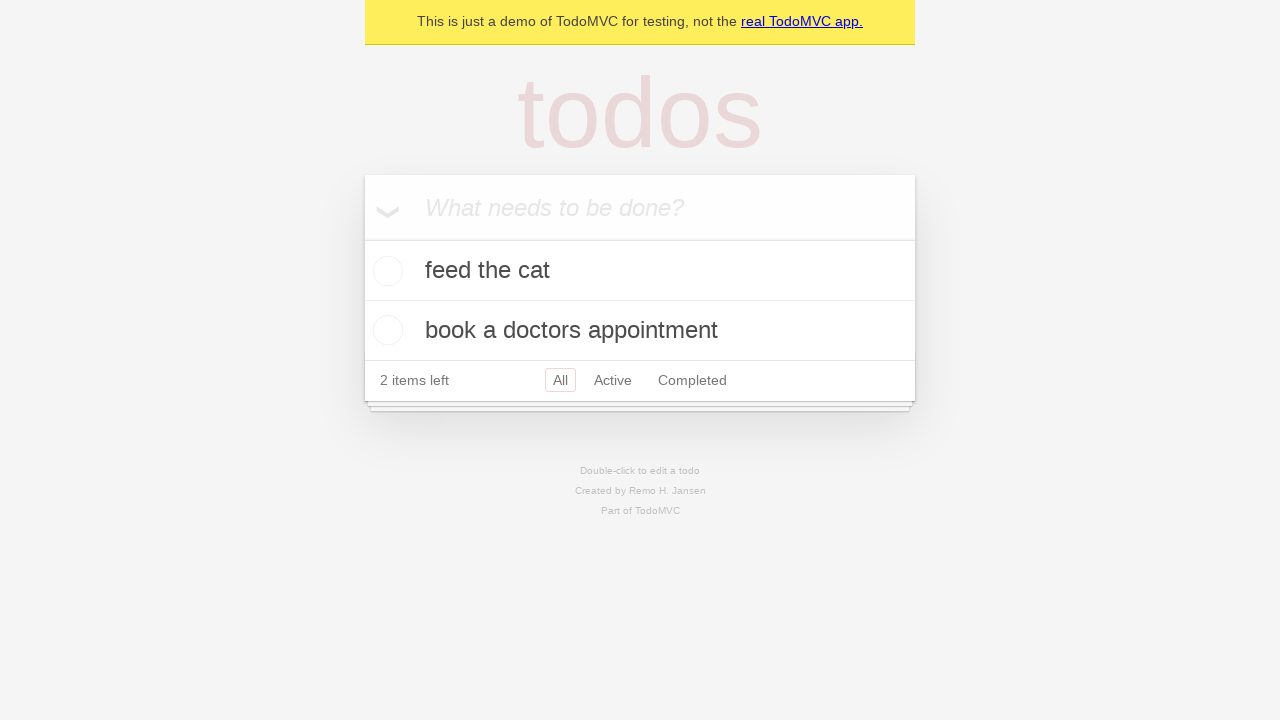

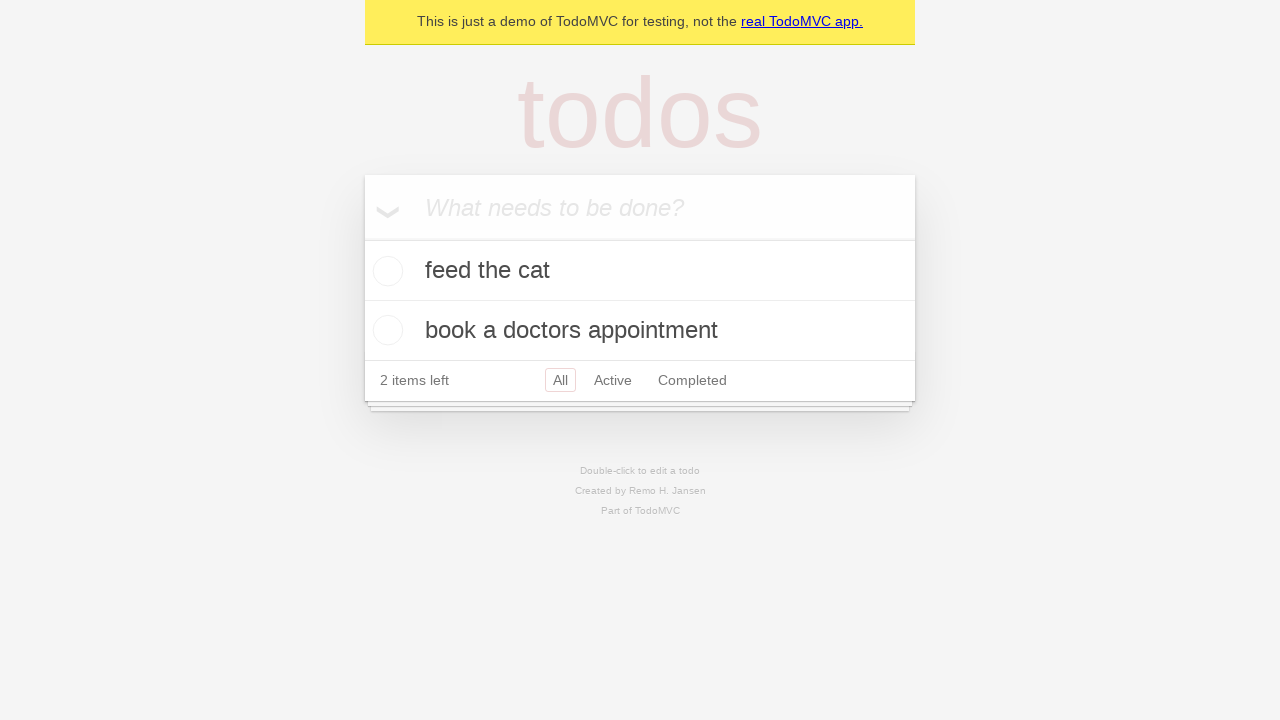